Tests booking a bus ticket using Actions-style interactions - entering boarding place, destination, selecting date and checking availability.

Starting URL: https://www.apsrtconline.in/

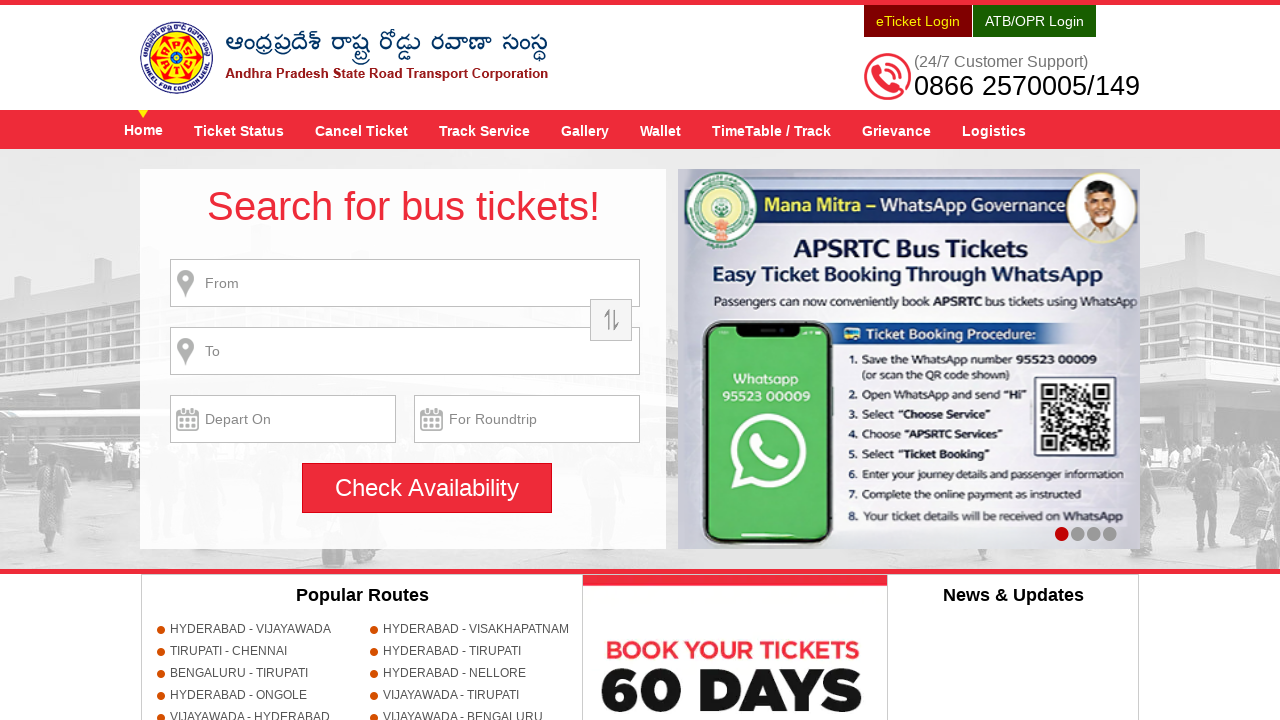

Clicked on boarding place input field at (405, 283) on xpath=//input[contains(@title,'Enter bording place')]
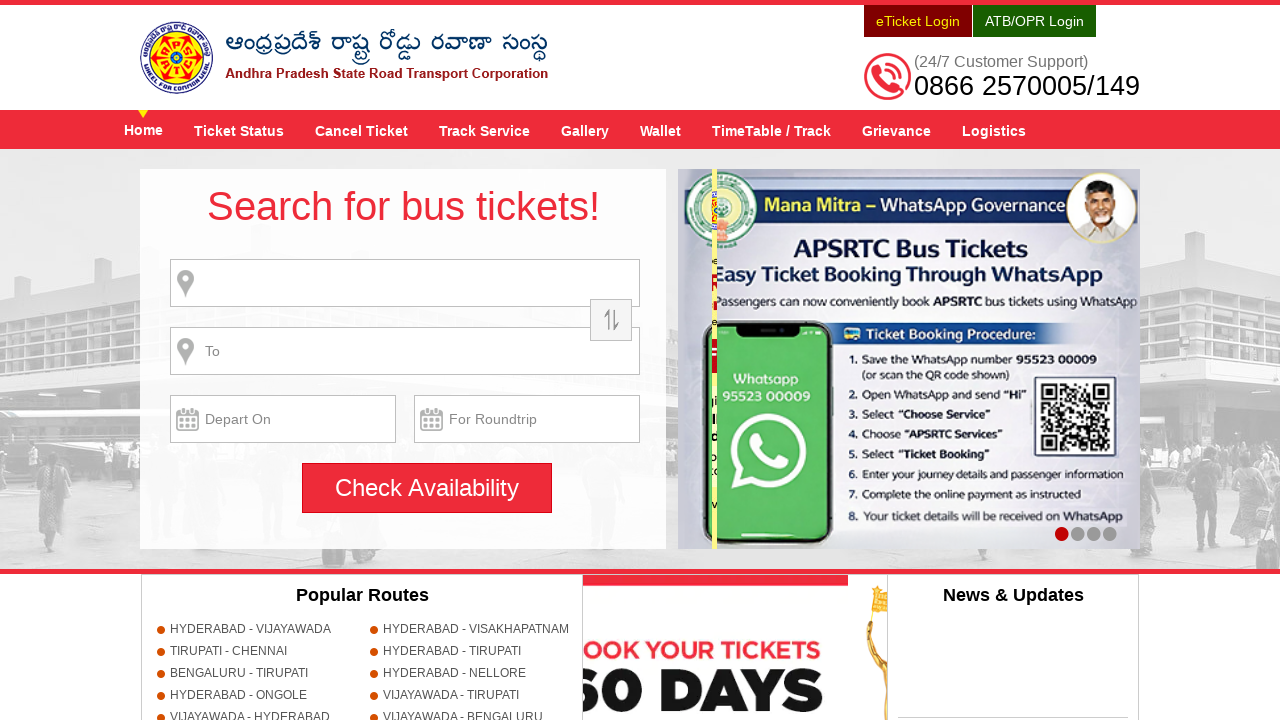

Entered 'HYDERABAD' as boarding place on //input[contains(@title,'Enter bording place')]
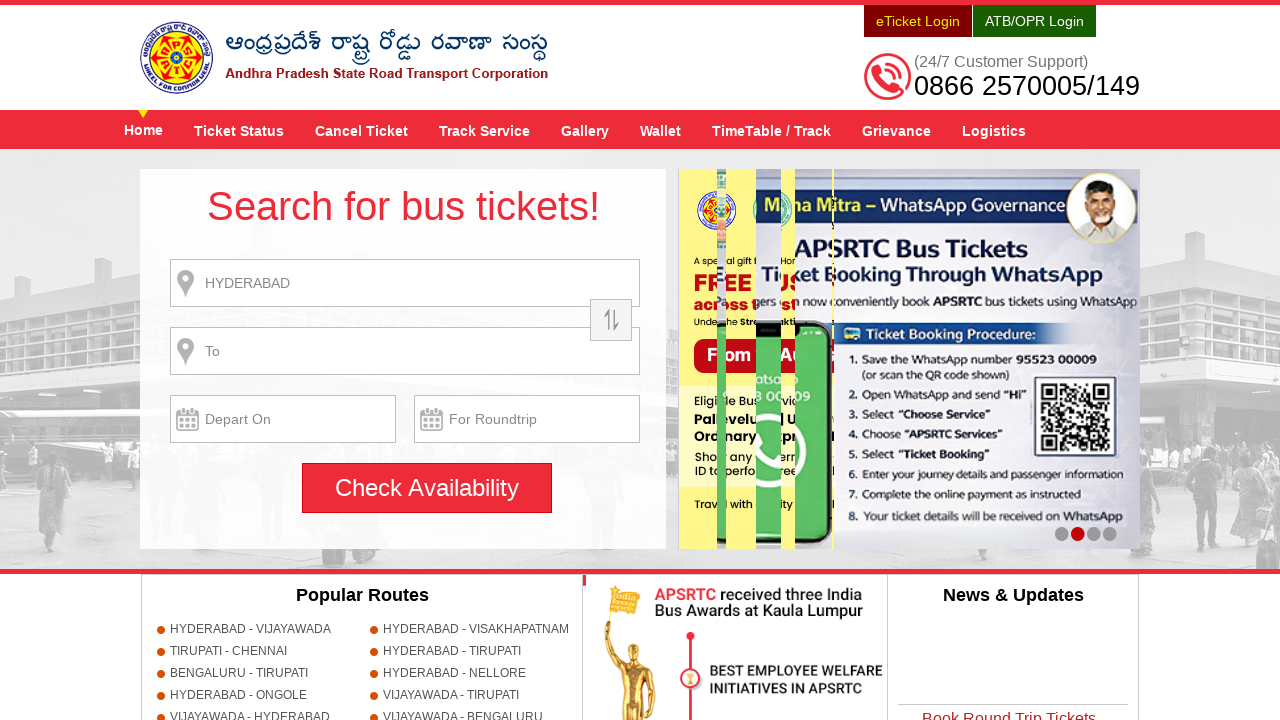

Waited 1 second for boarding place processing
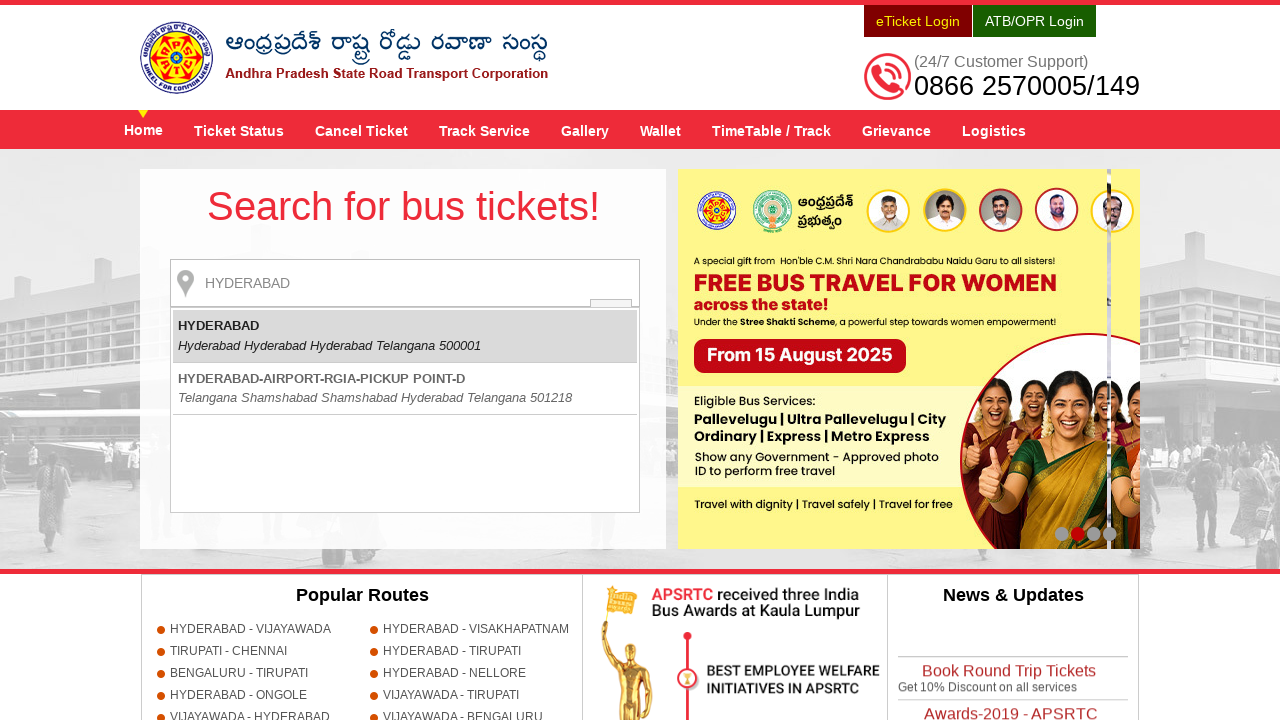

Pressed Enter to confirm boarding place
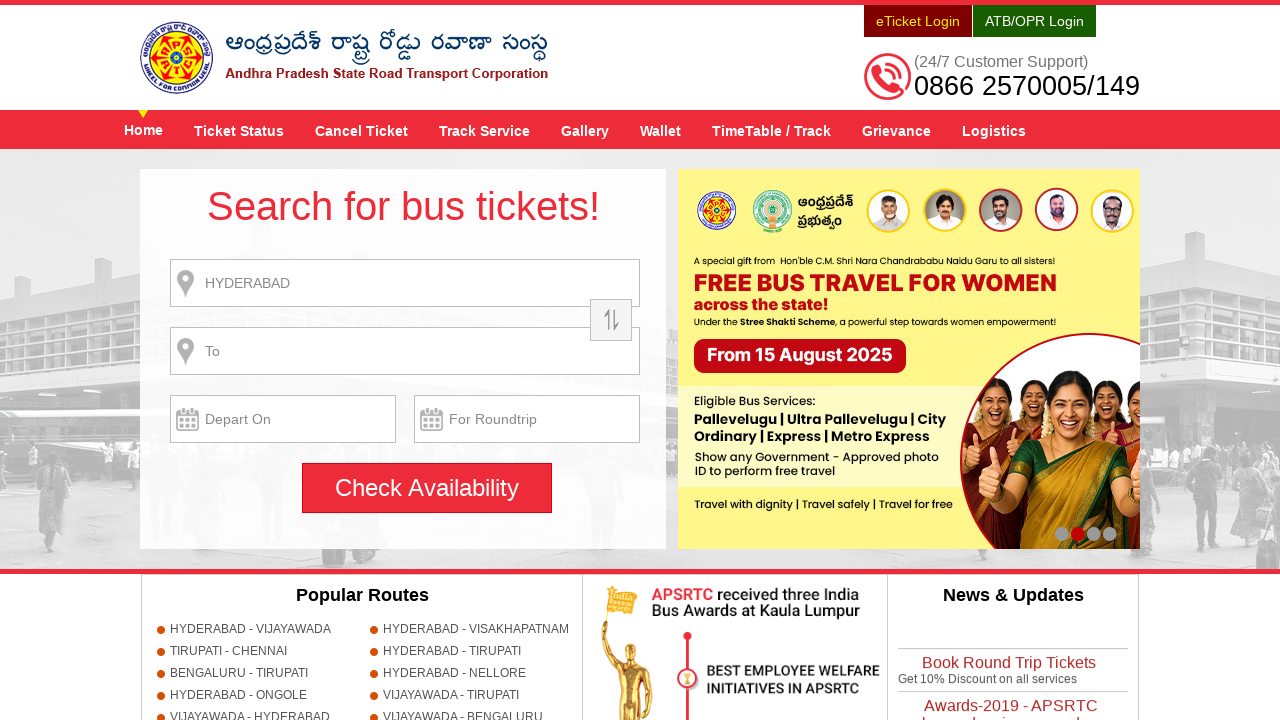

Entered 'GUNTUR' as destination place on //input[contains(@title,'Enter alighting place')]
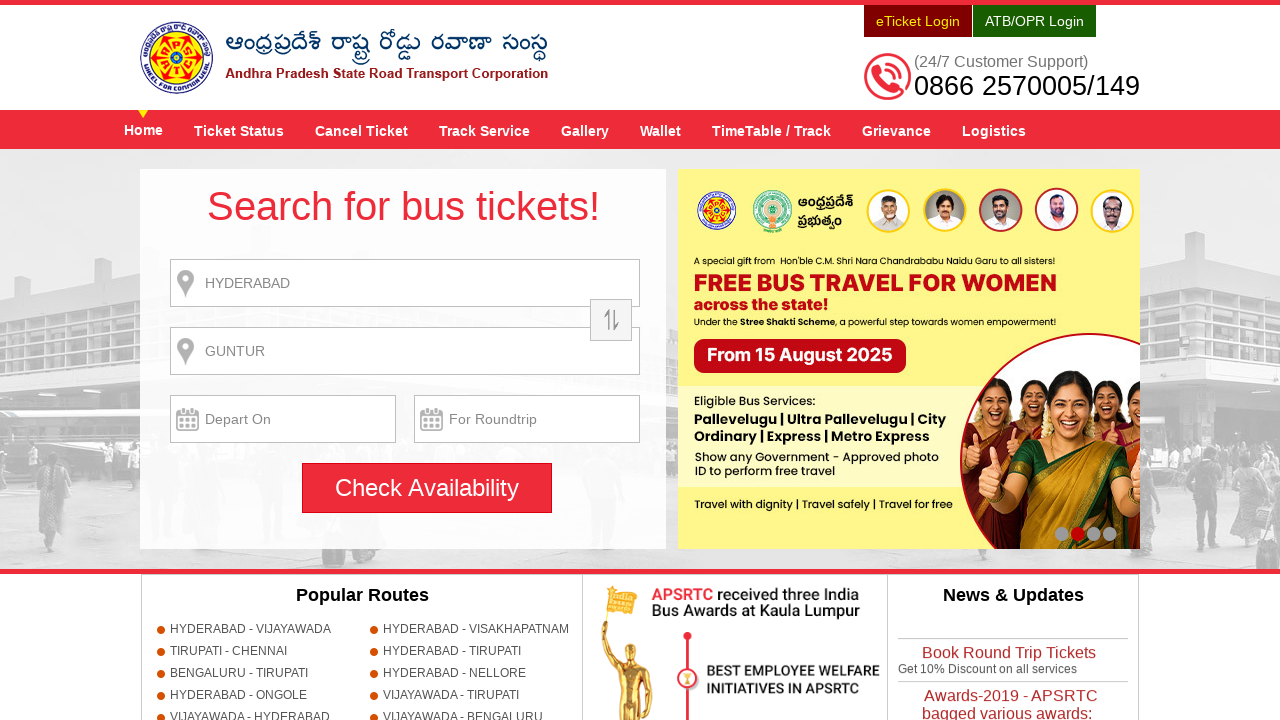

Waited 1 second for destination place processing
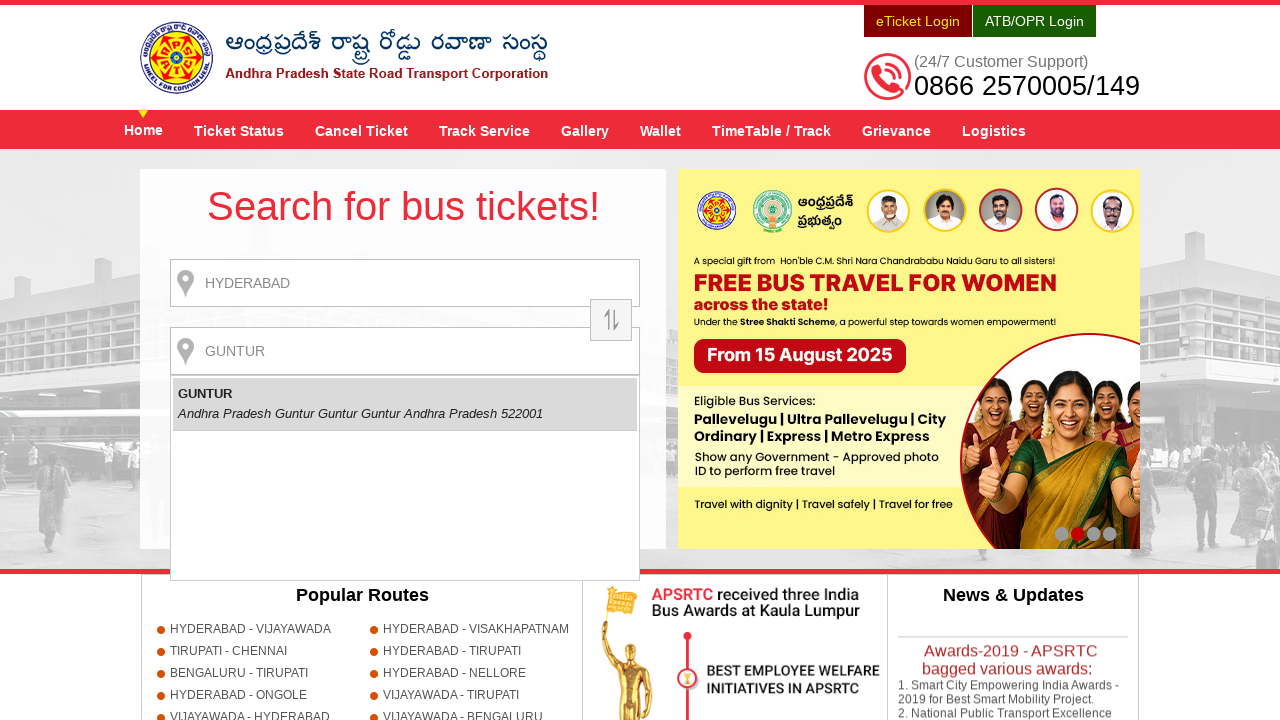

Pressed Enter to confirm destination place
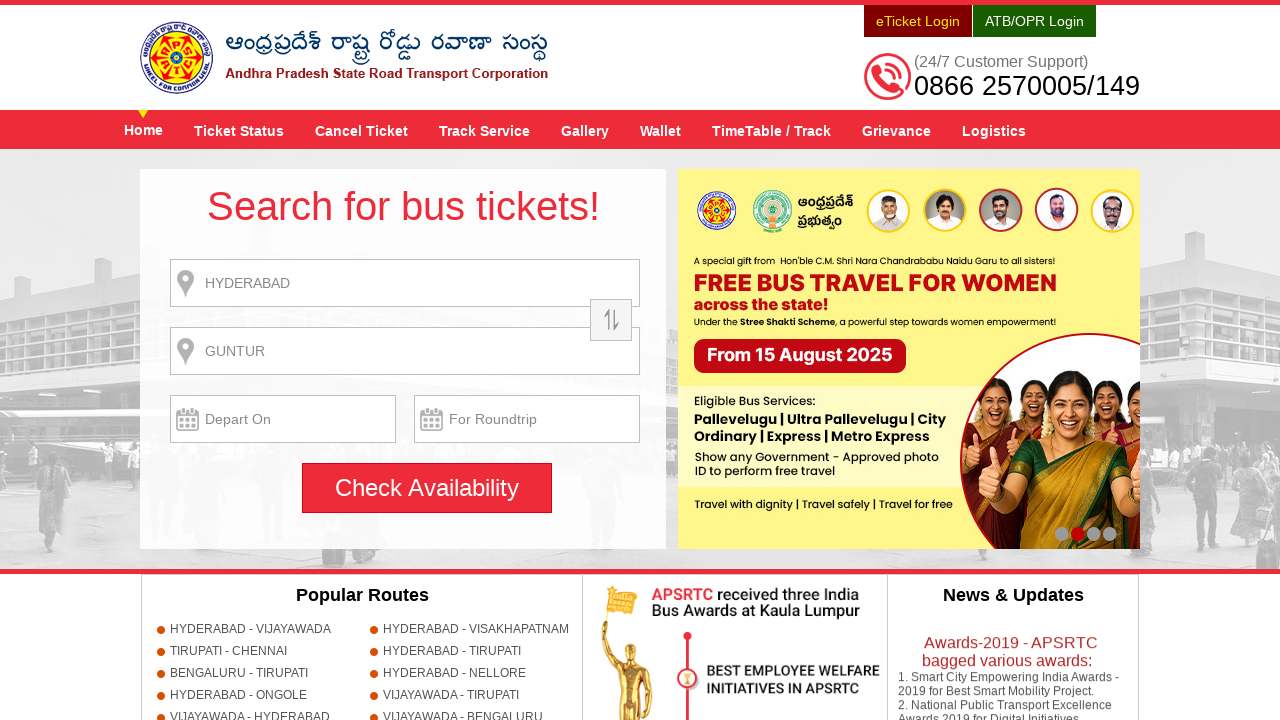

Clicked on journey date picker field at (283, 419) on xpath=//input[@name='txtJourneyDate']
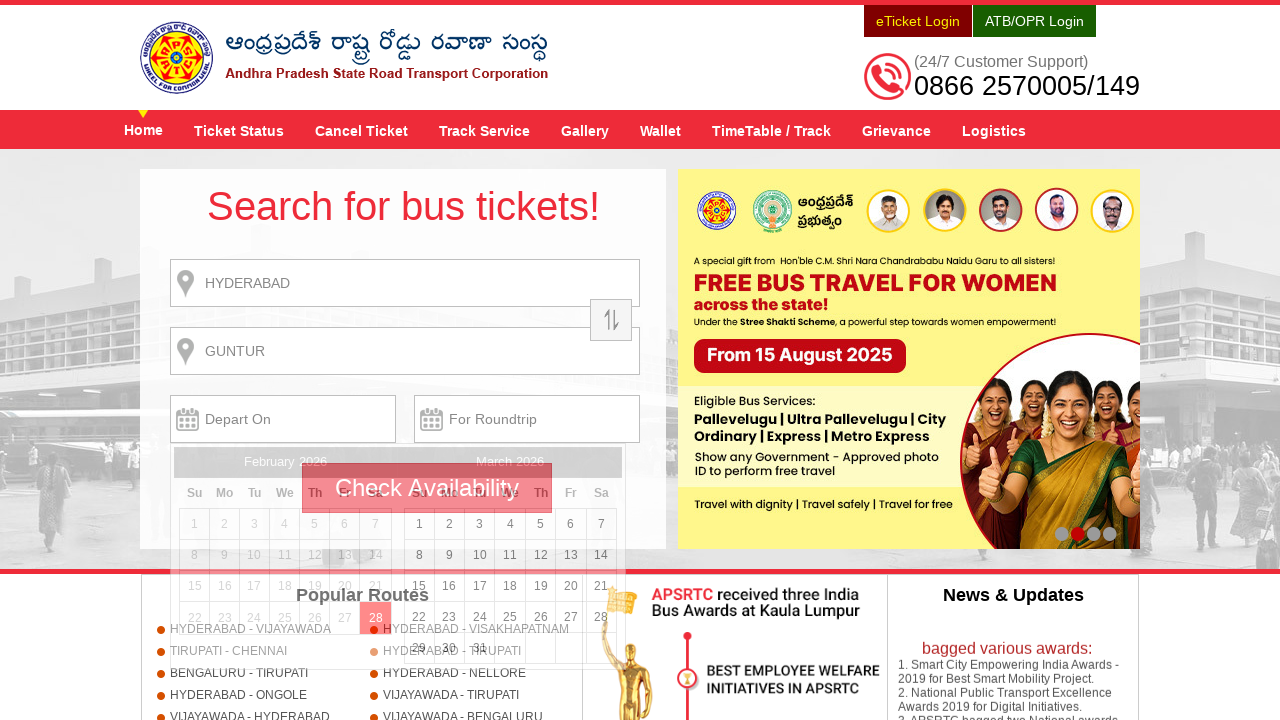

Selected date 31 from calendar at (480, 648) on xpath=//a[text()='31']
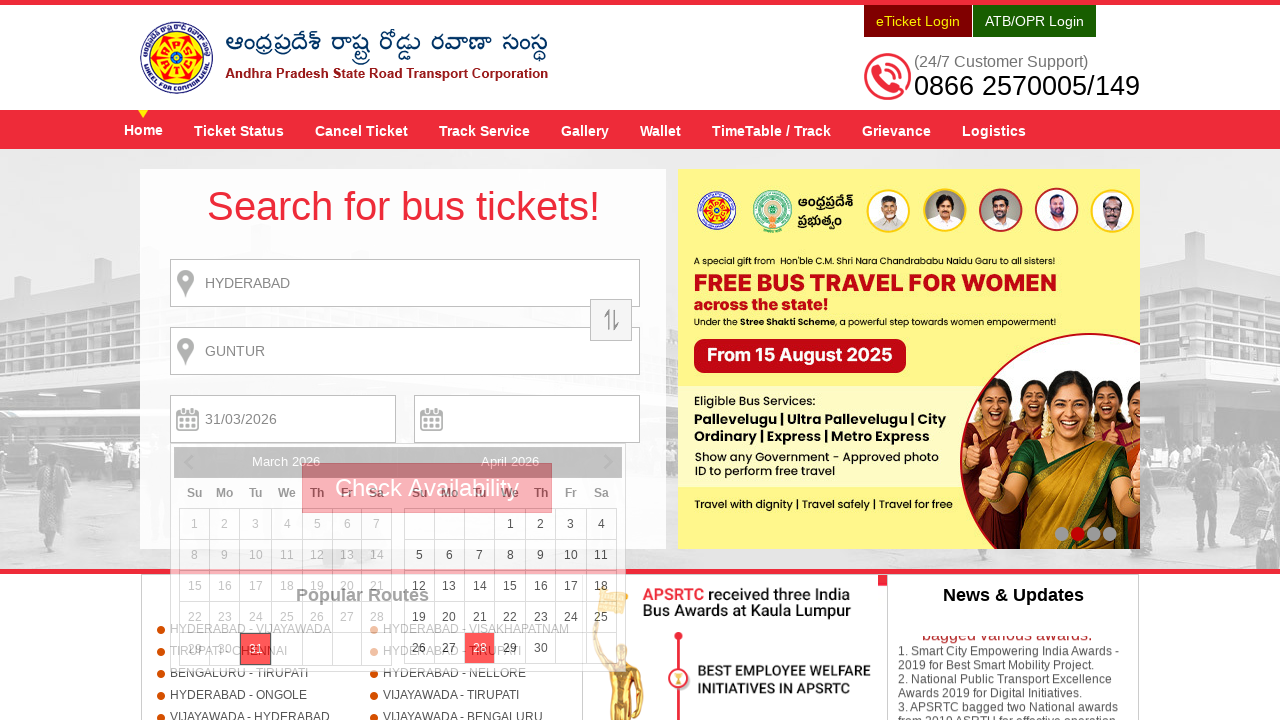

Clicked 'Check Availability' button to search for bus tickets at (427, 488) on xpath=//input[@value='Check Availability']
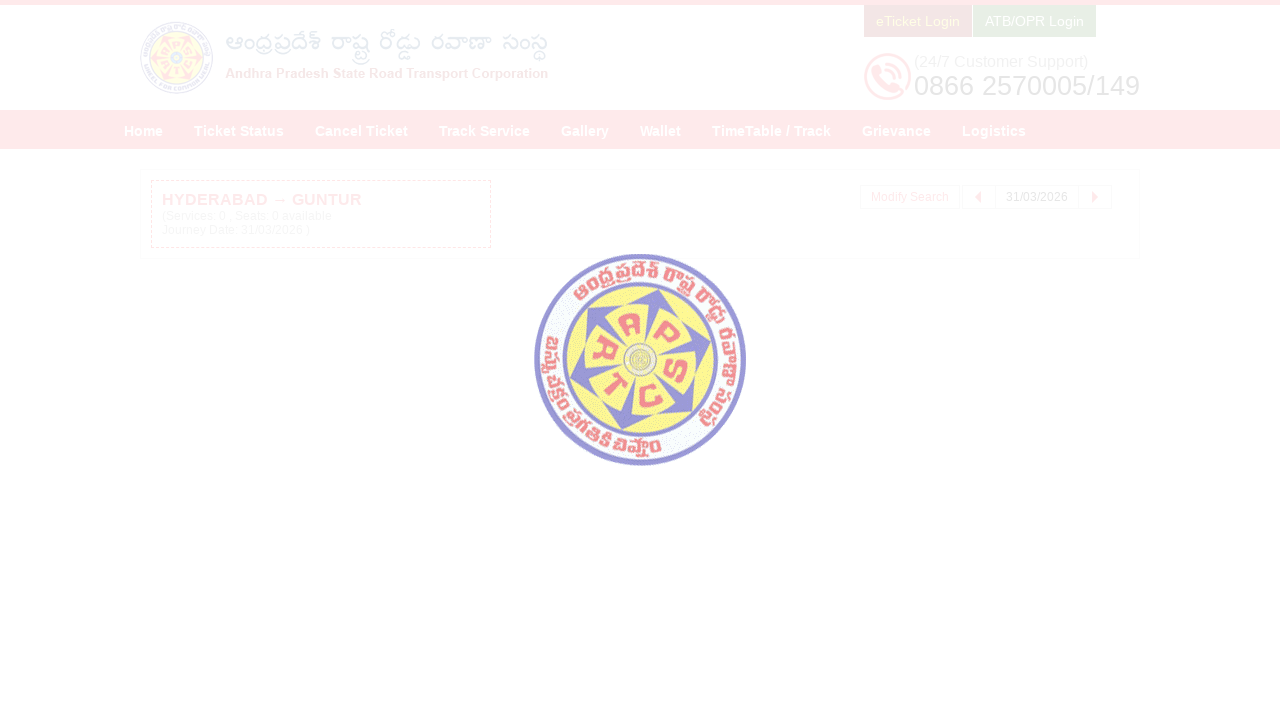

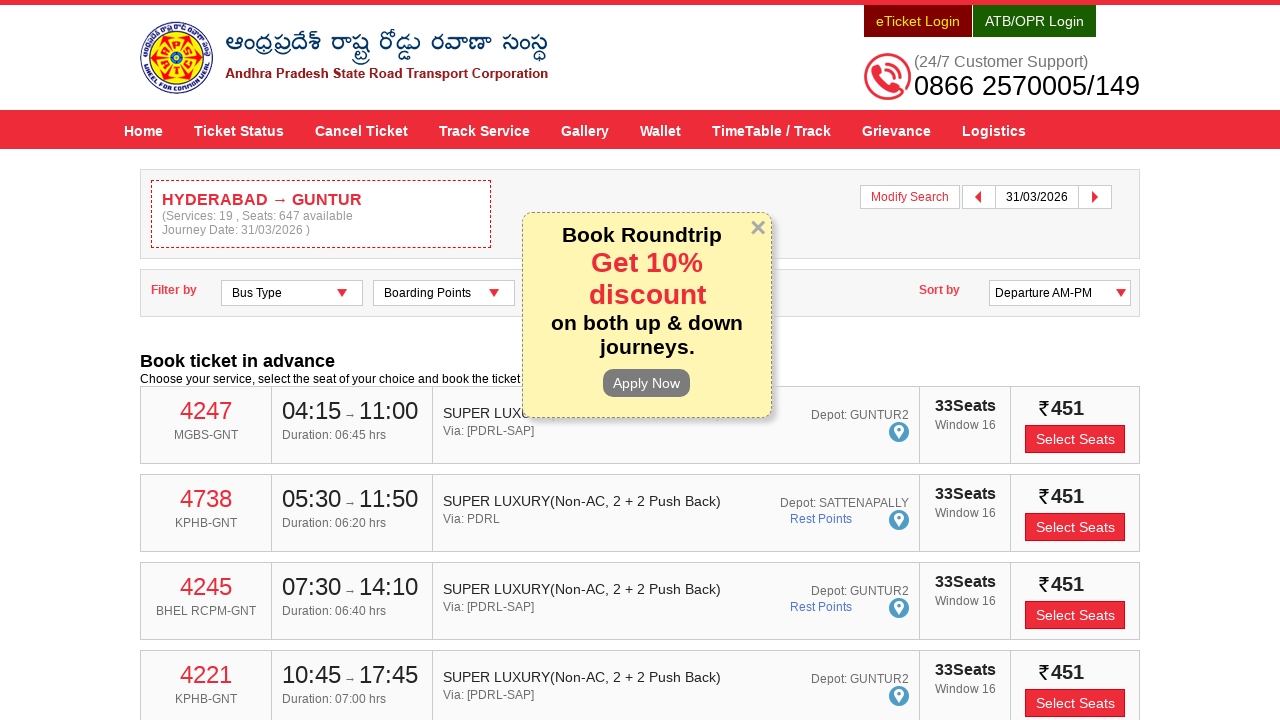